Tests drag and drop functionality by dragging a football element to two different drop zones and verifying the drop was successful

Starting URL: https://training-support.net/webelements/drag-drop

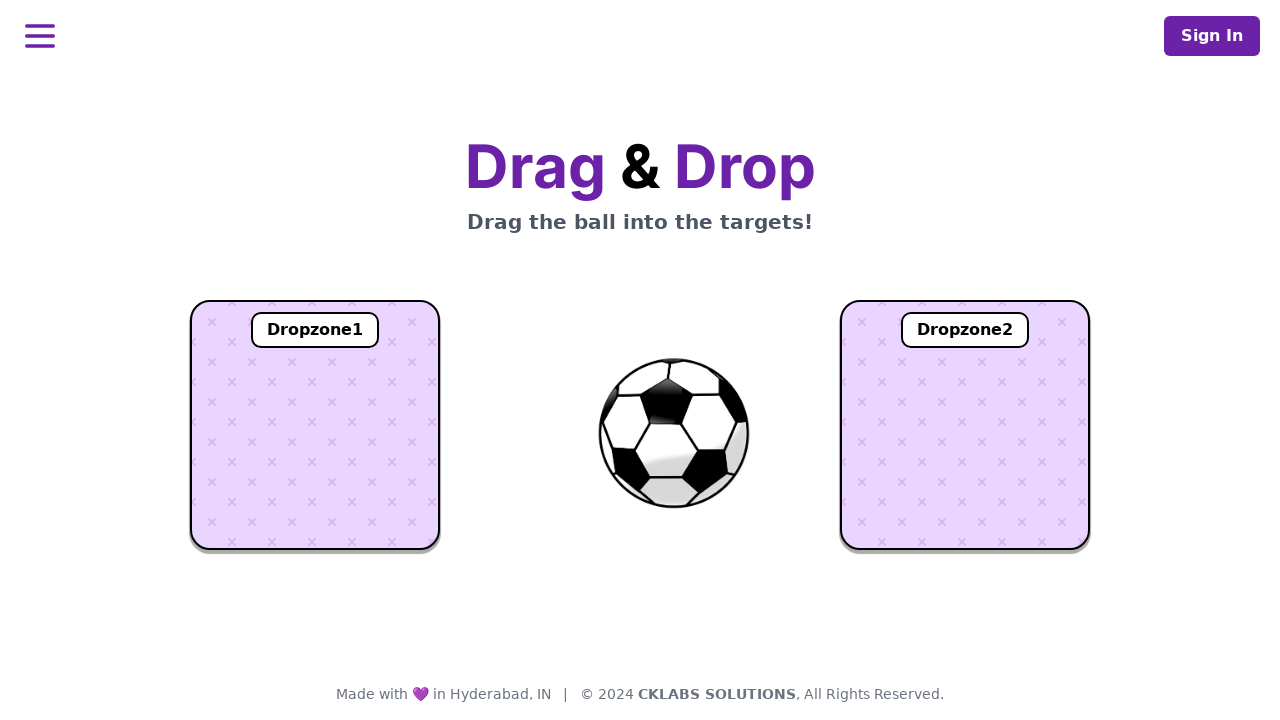

Located football element with ID 'ball'
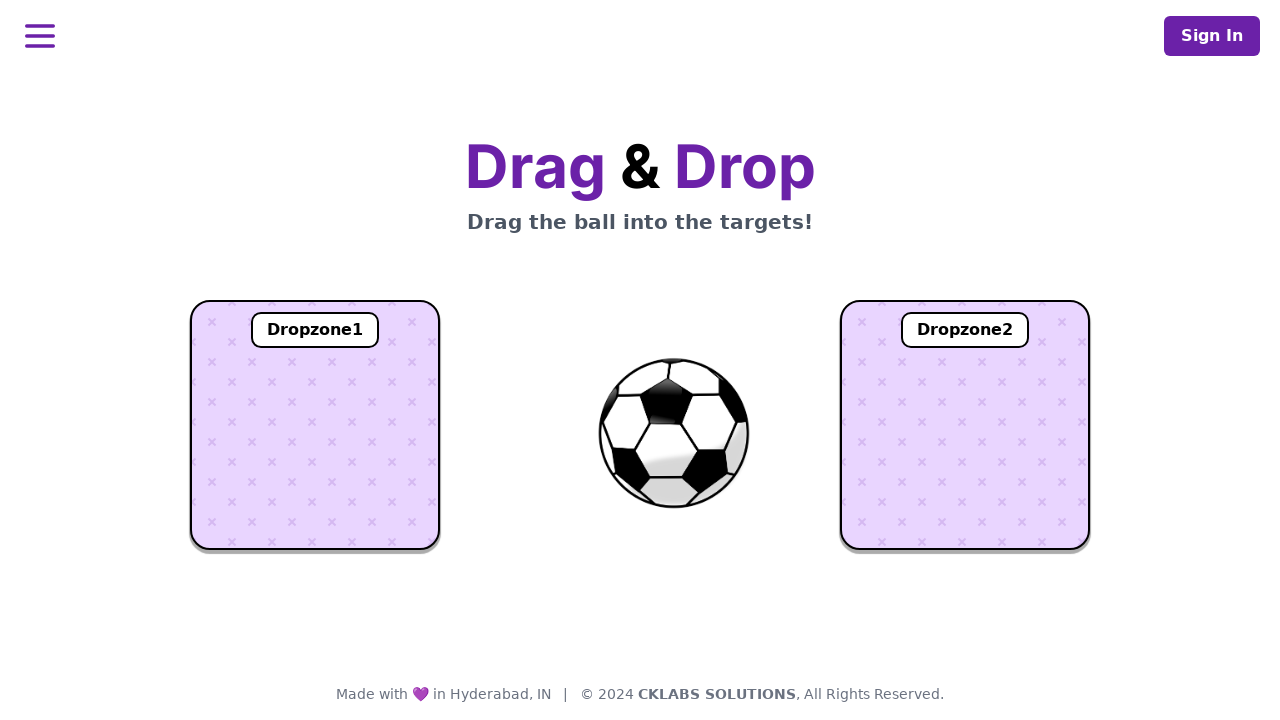

Located first drop zone with ID 'dropzone1'
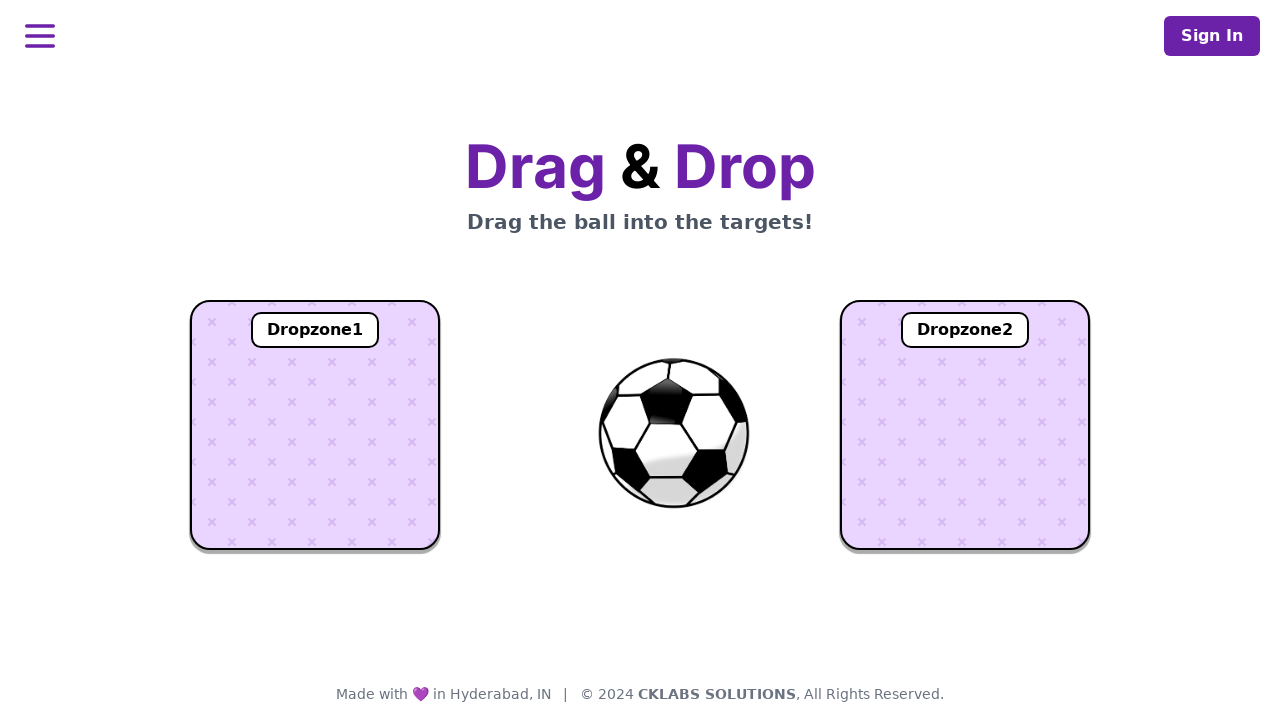

Located second drop zone with ID 'dropzone2'
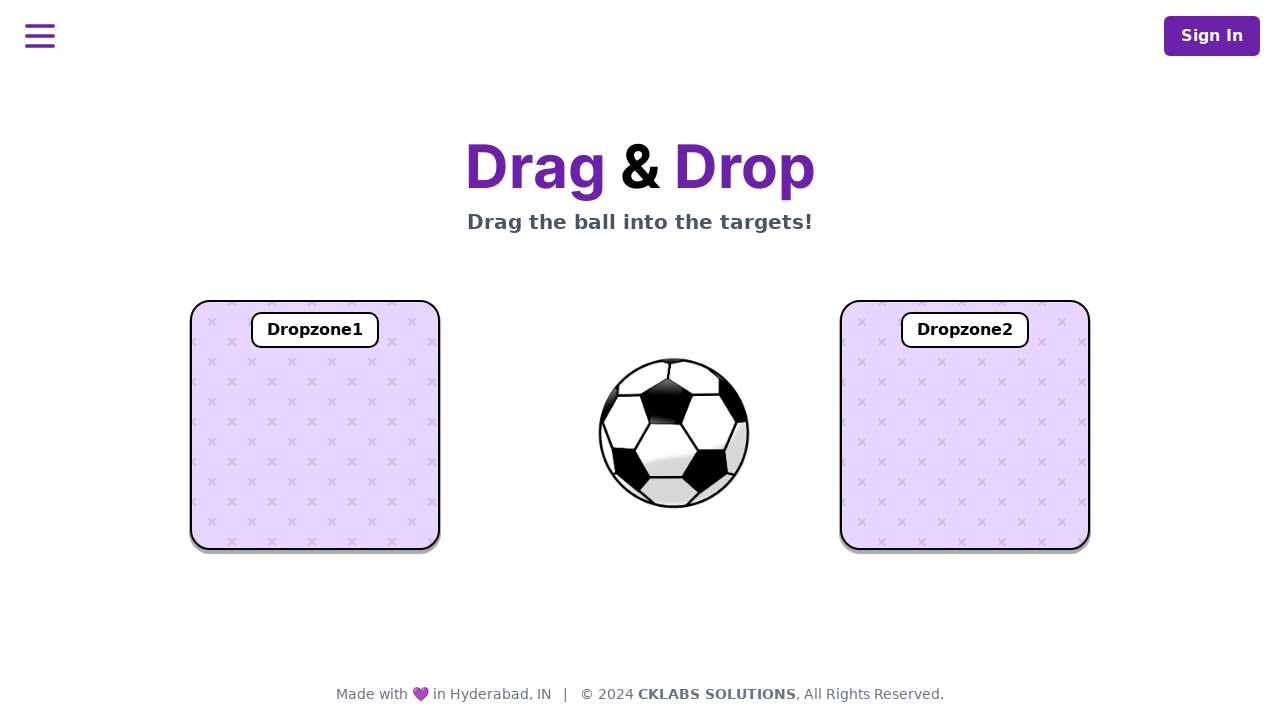

Dragged football element to first drop zone at (315, 425)
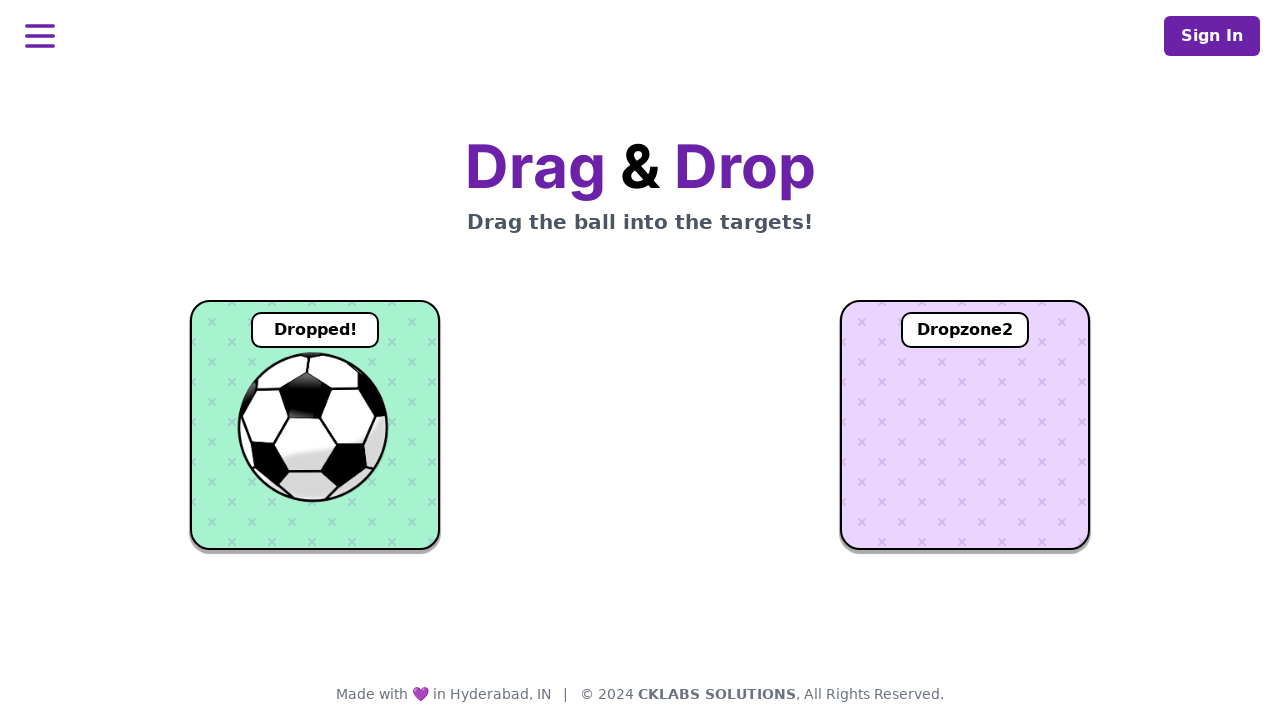

Waited 1 second for drop zone 1 to update
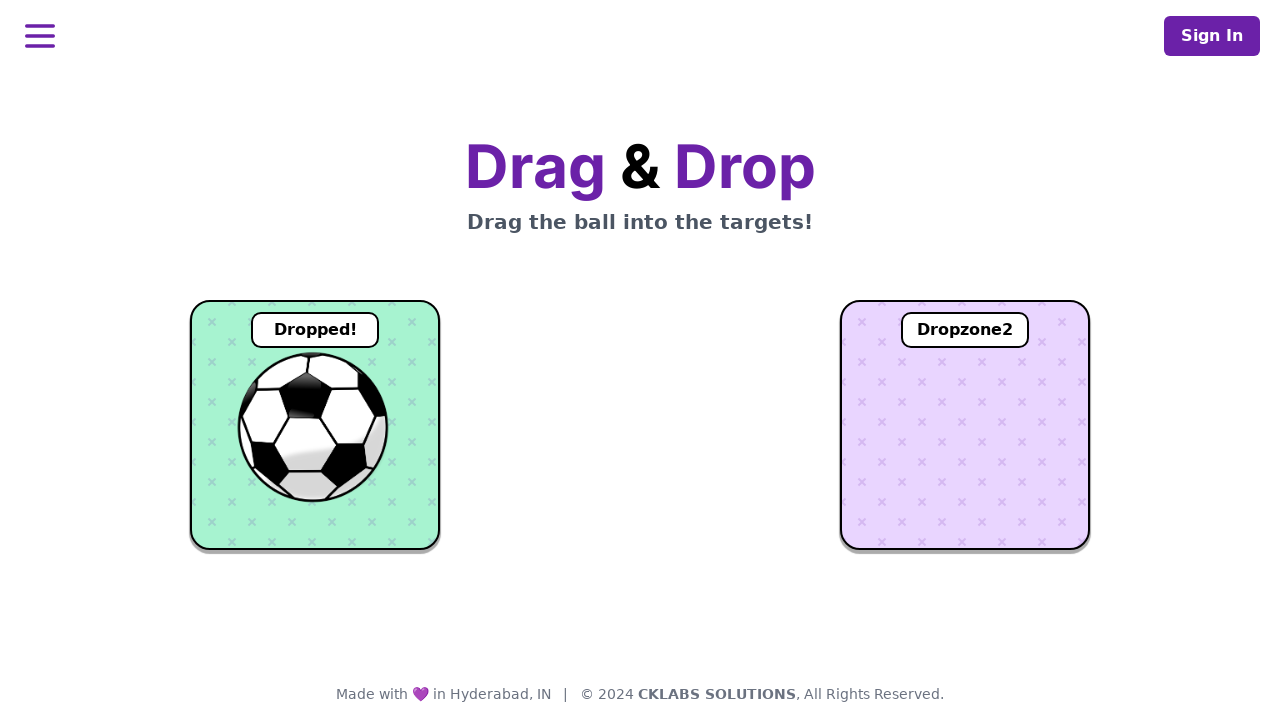

Located text element in first drop zone
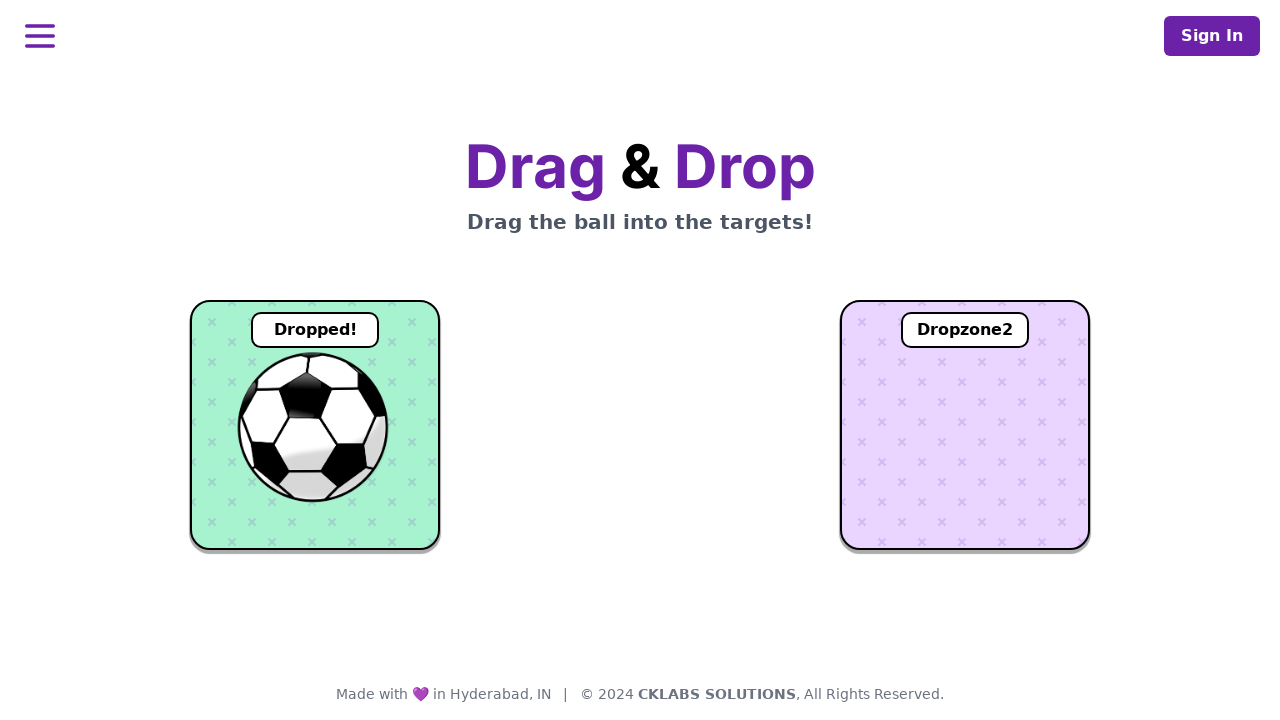

Verified drop zone 1 text is visible - first drop successful
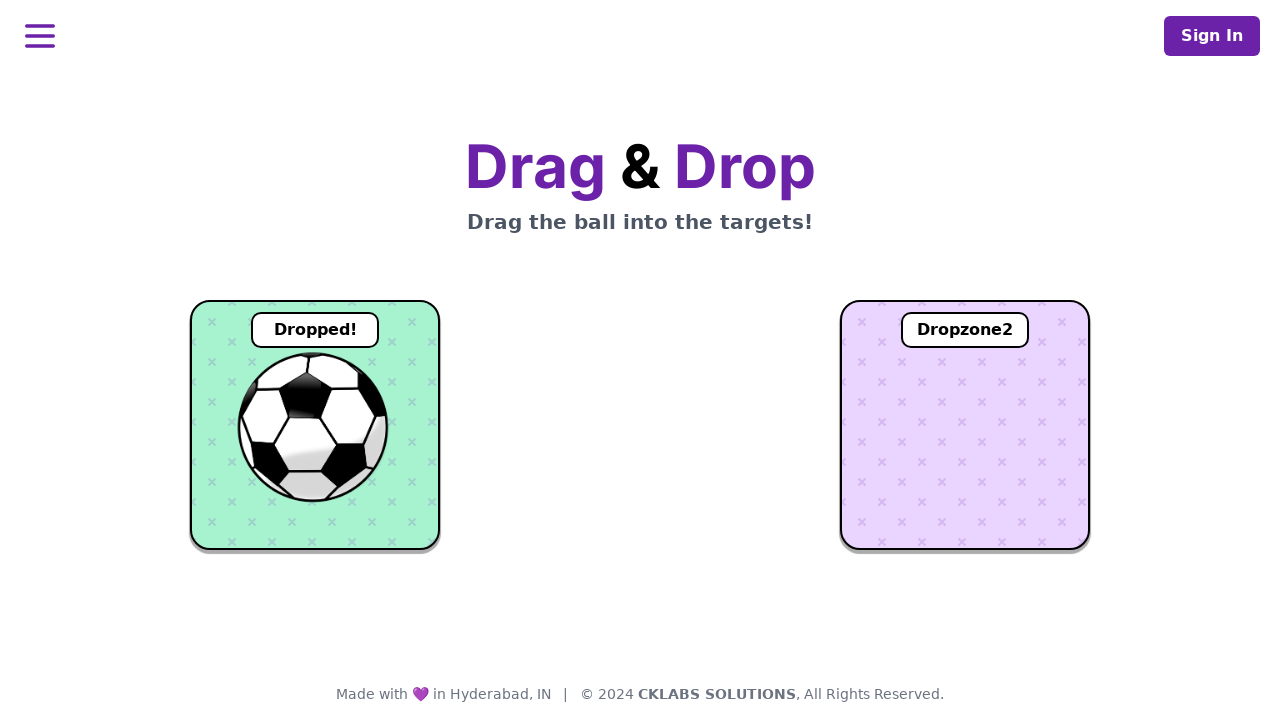

Dragged football element to second drop zone at (965, 425)
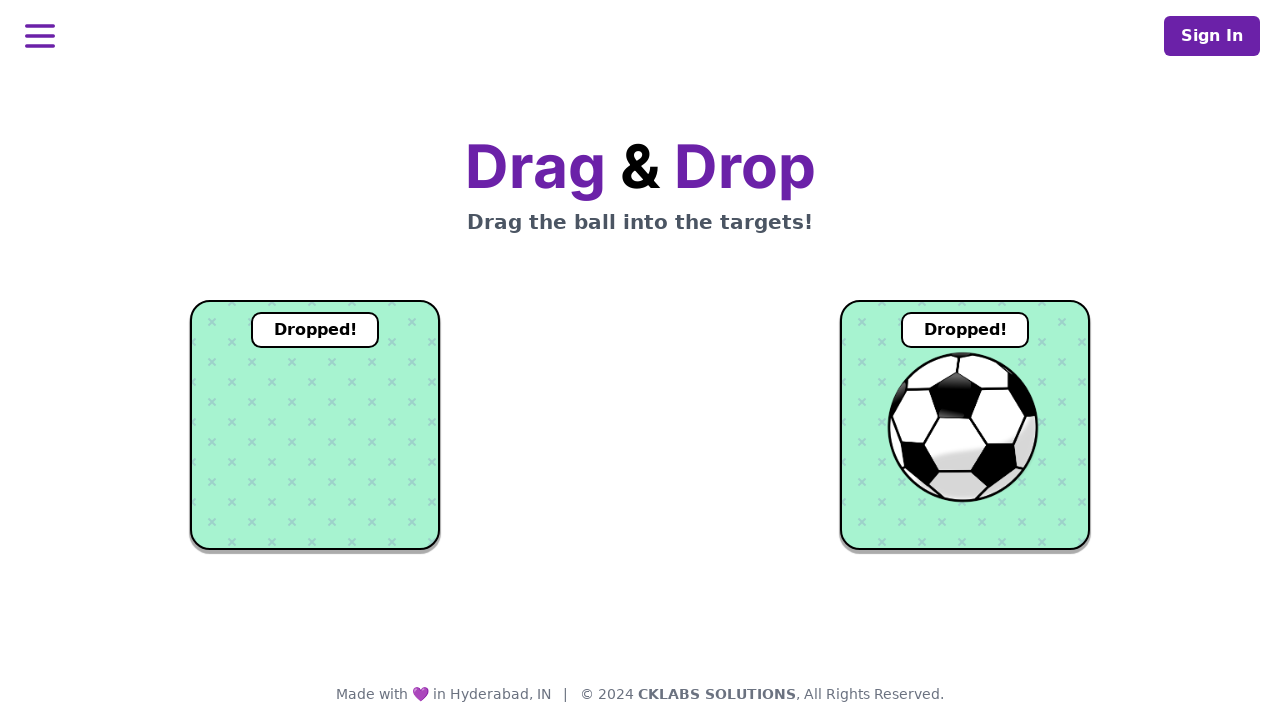

Waited 1 second for drop zone 2 to update
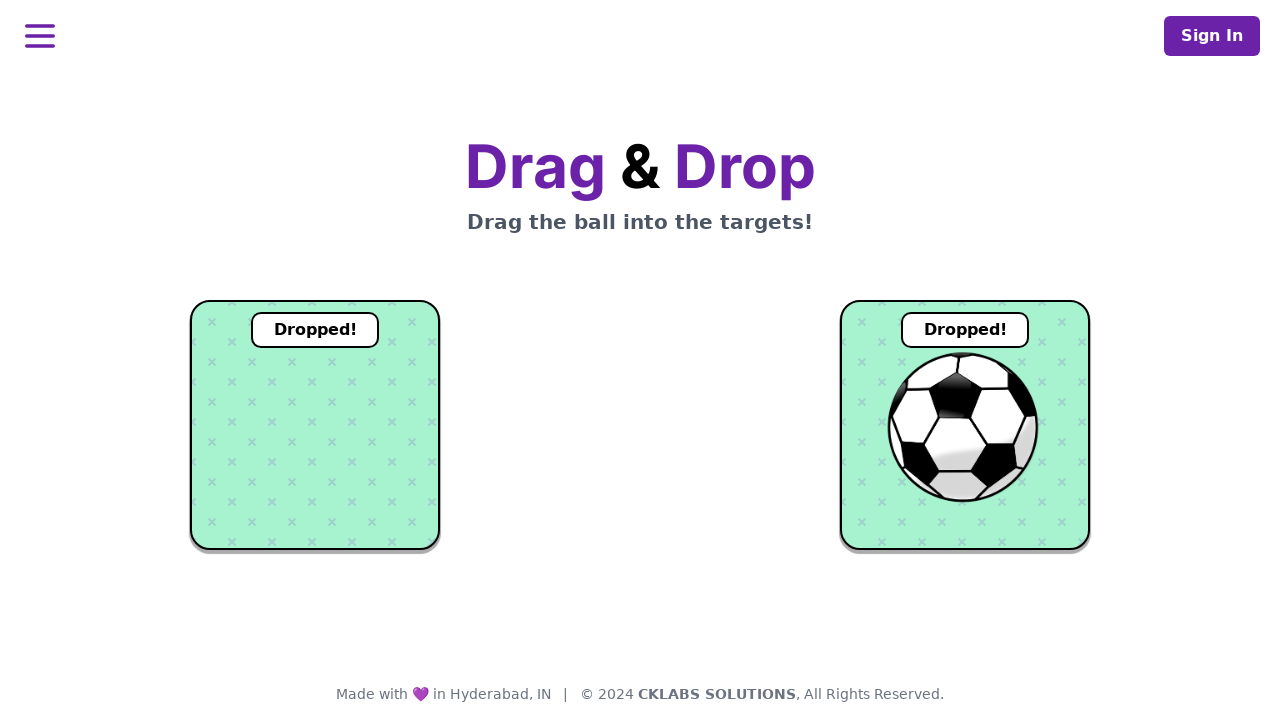

Located text element in second drop zone
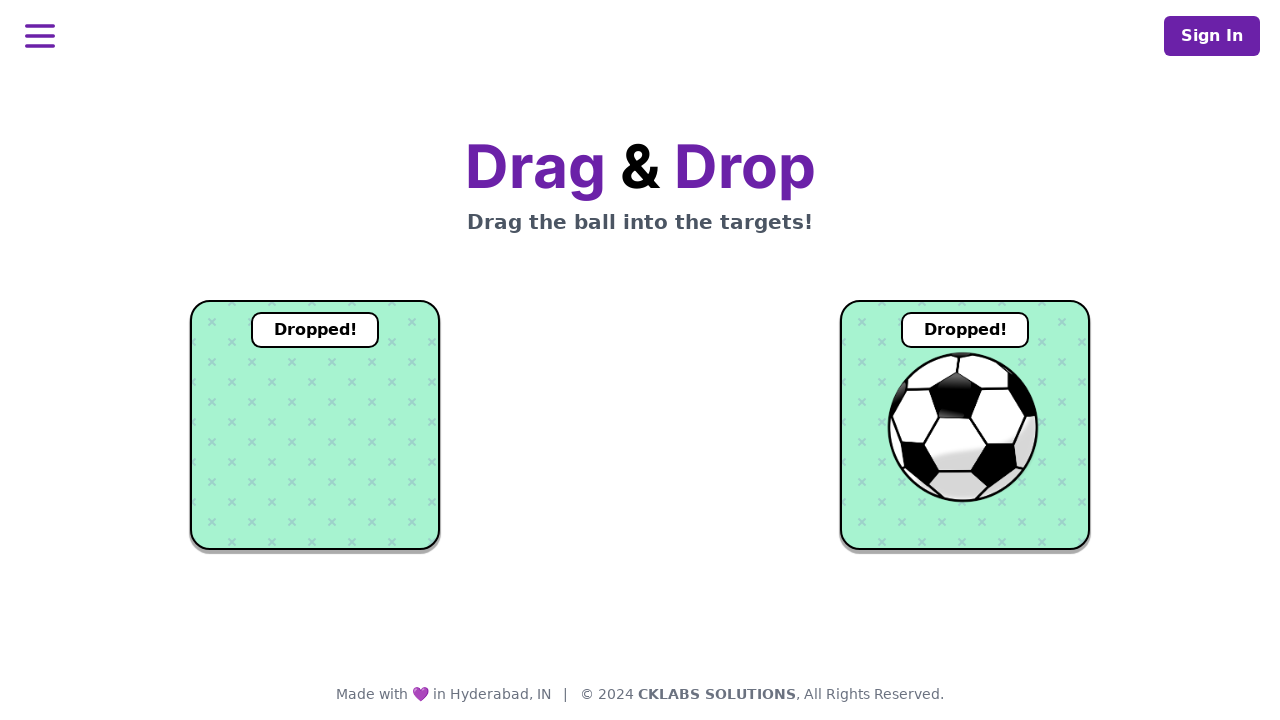

Verified drop zone 2 text is visible - second drop successful
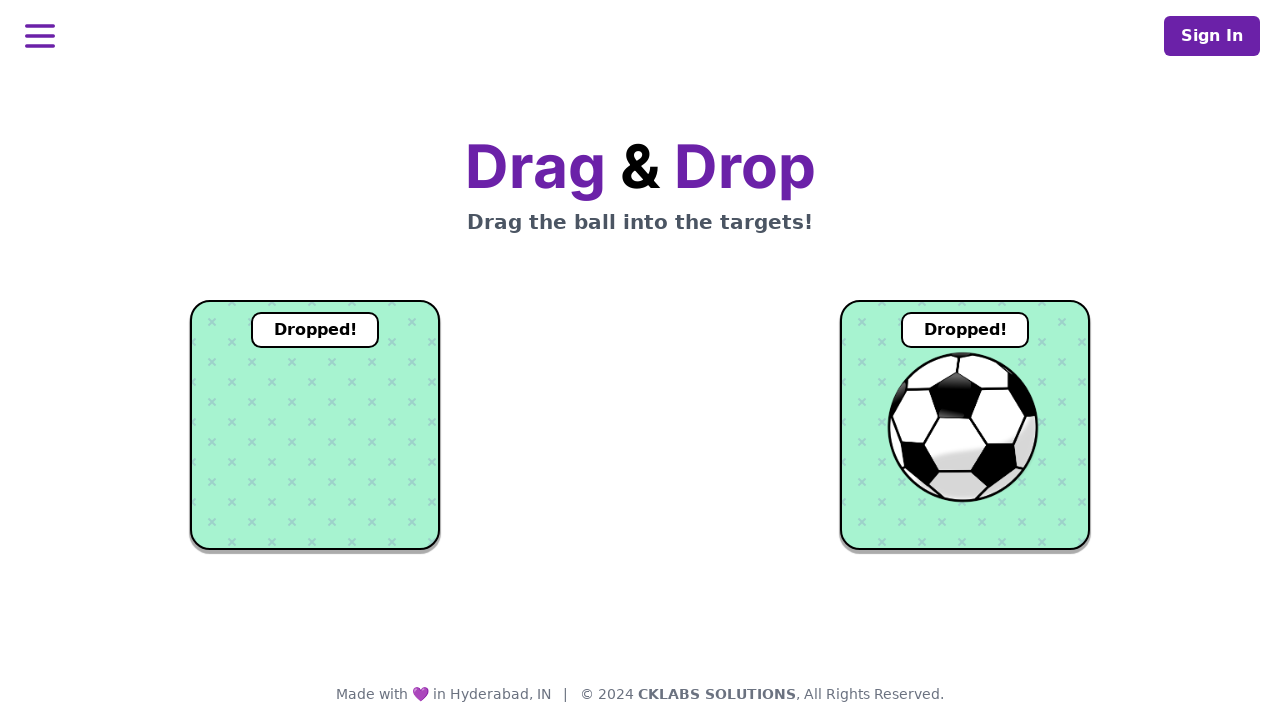

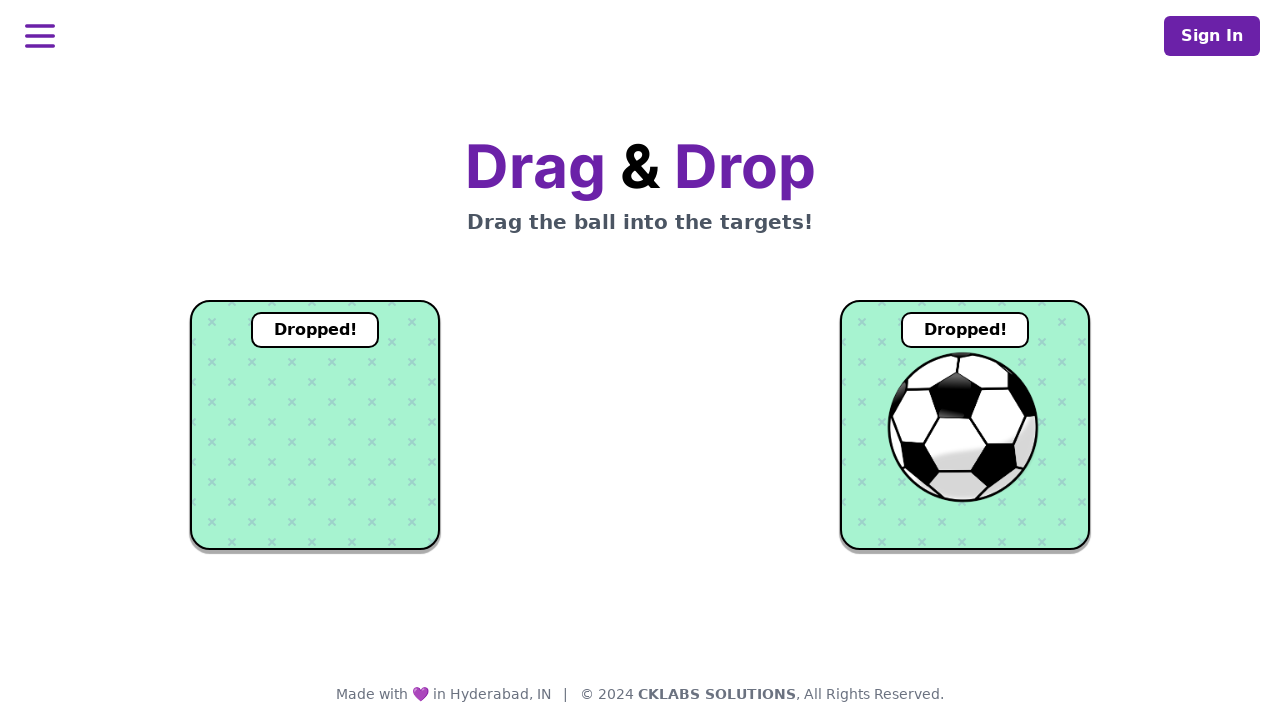